Tests the rectangle drawing tool on HTML Canvas Studio by selecting the rectangle tool and performing a click-and-drag action to draw a rectangle on the canvas.

Starting URL: http://htmlcanvasstudio.com/

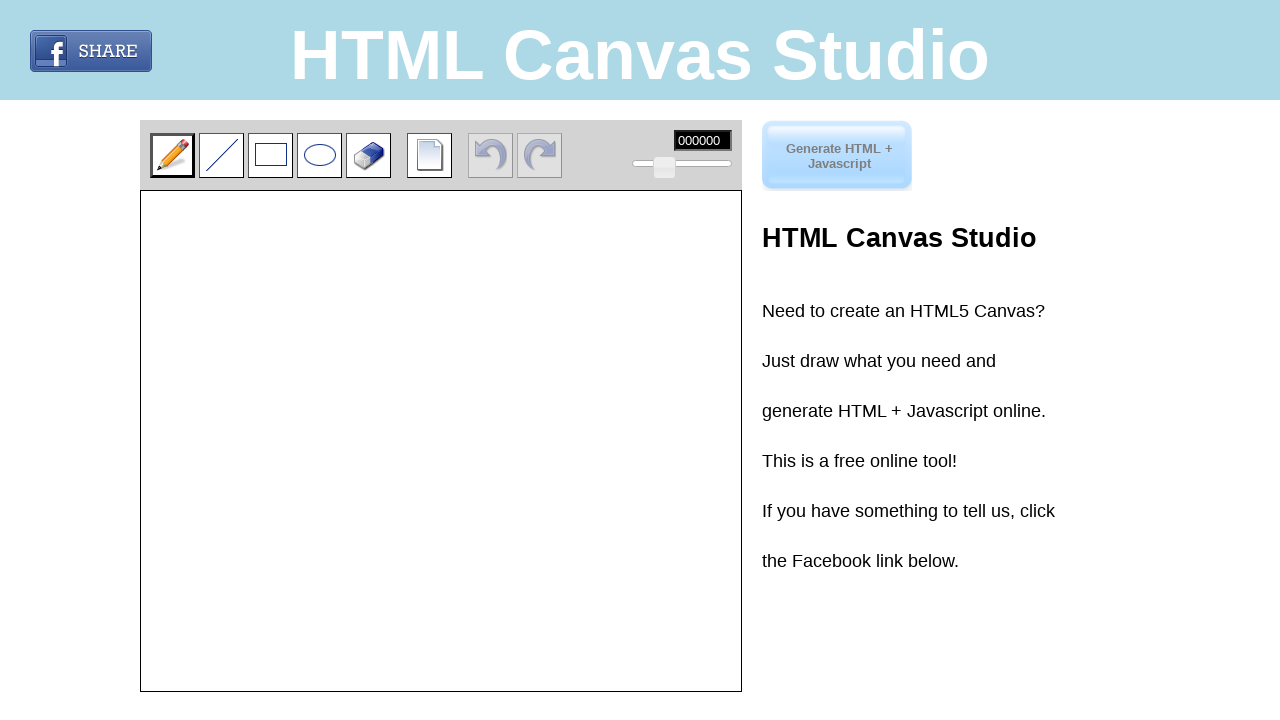

Clicked rectangle tool in toolbar at (270, 155) on xpath=//div[@class='toolbar']/input[contains(@class,'rectangle')]
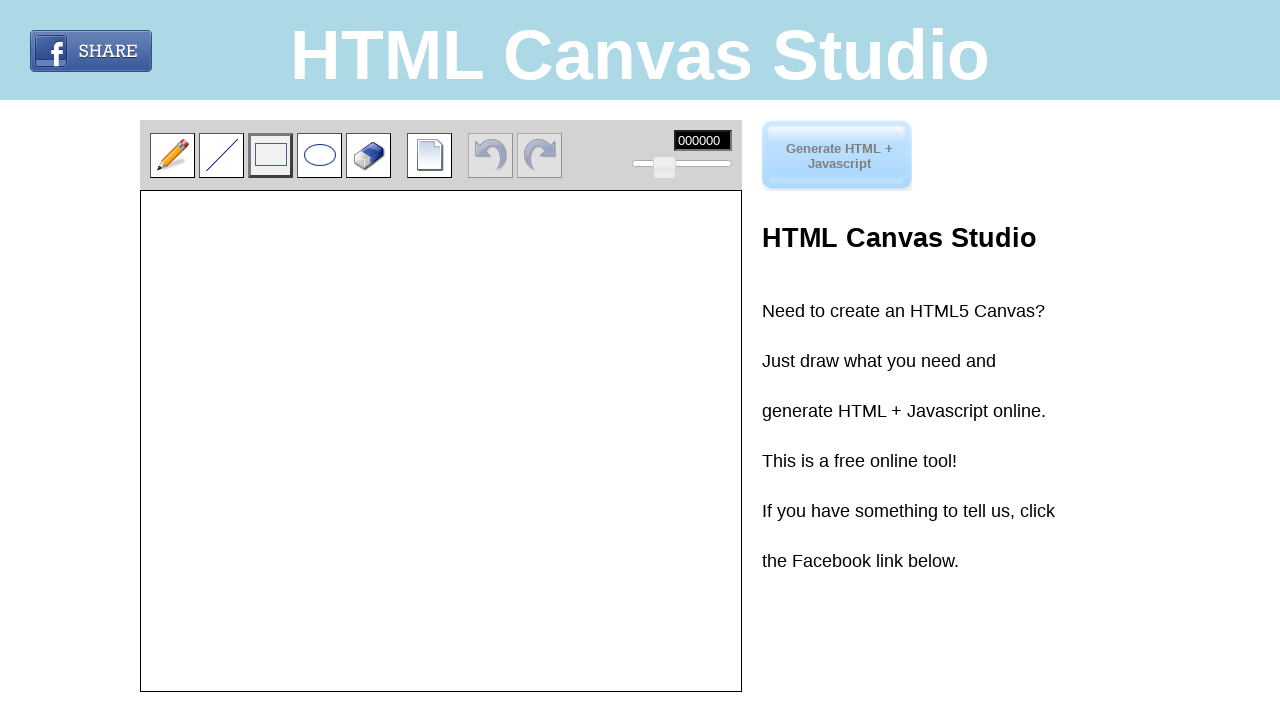

Retrieved bounding box of rectangle tool
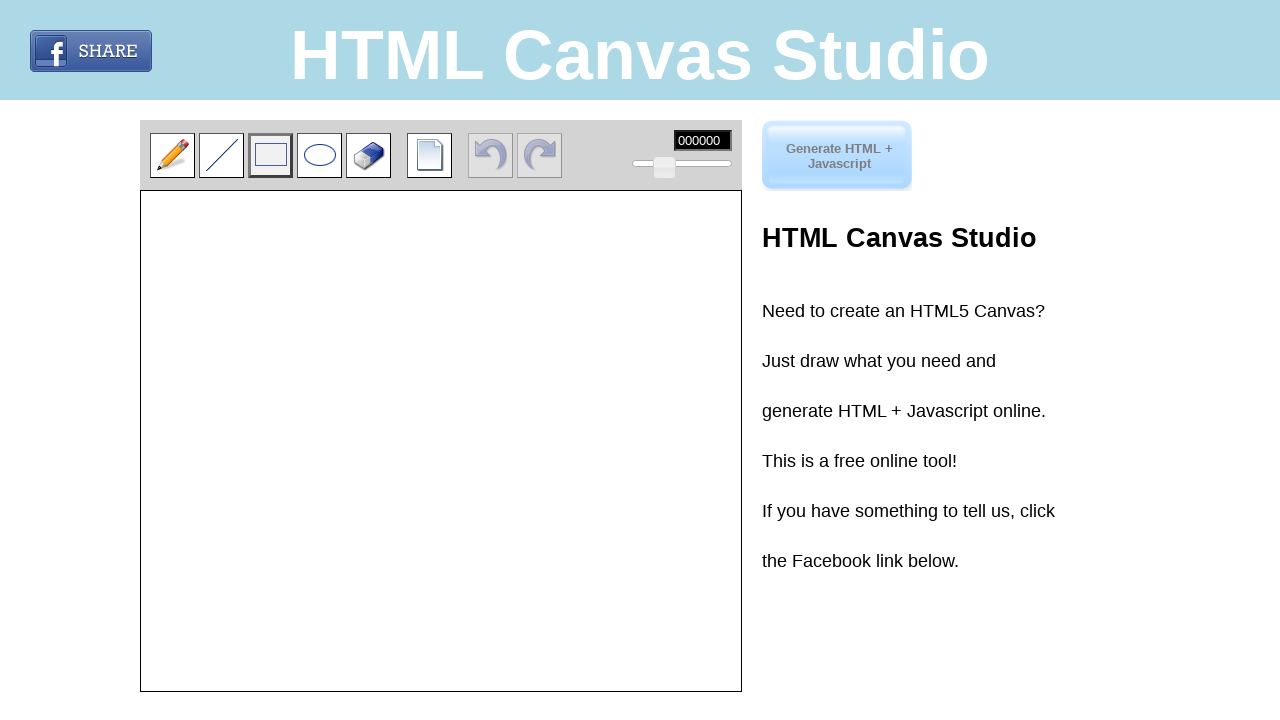

Calculated starting position for rectangle drawing
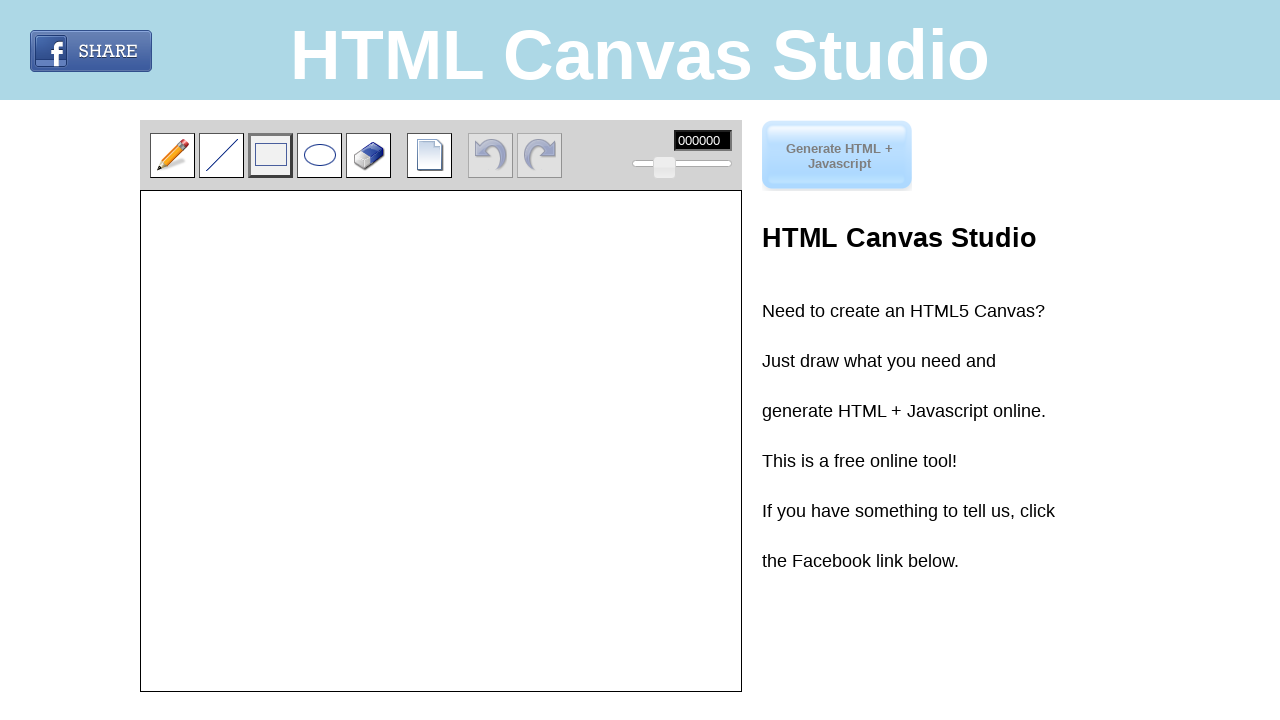

Moved mouse to starting position on canvas at (248, 460)
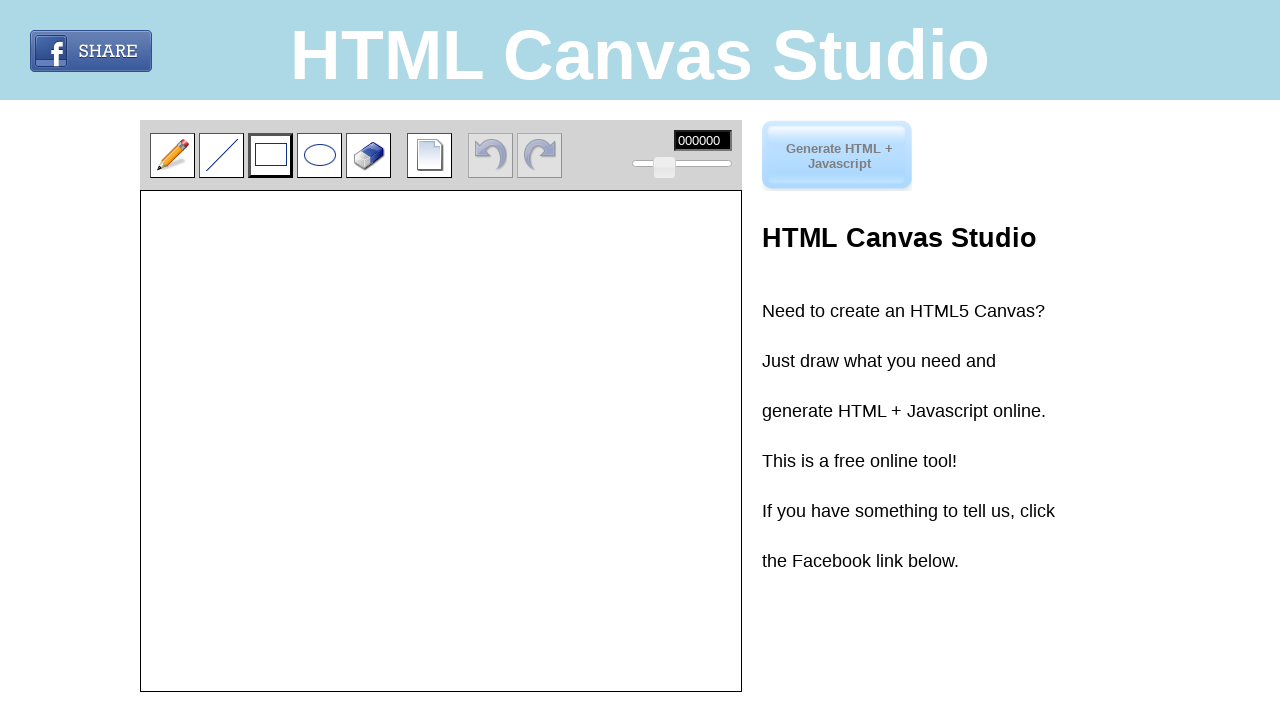

Pressed down mouse button at (248, 460)
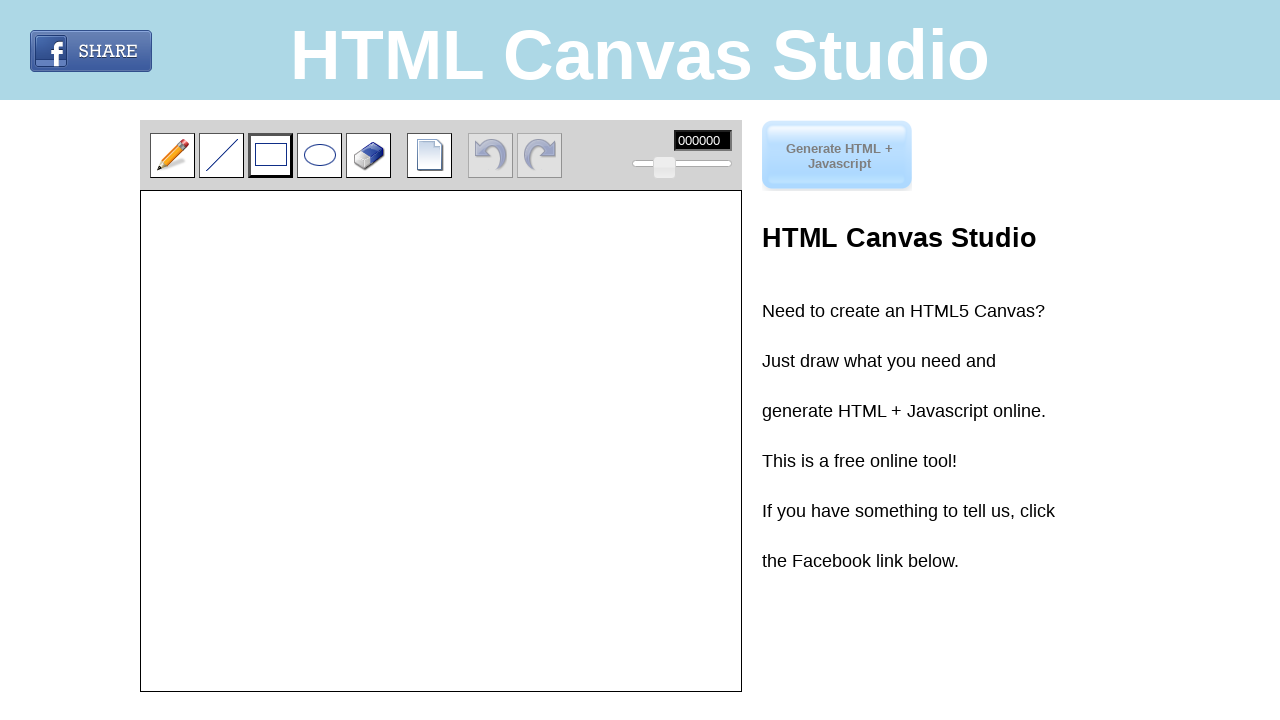

Dragged mouse to draw rectangle on canvas at (602, 566)
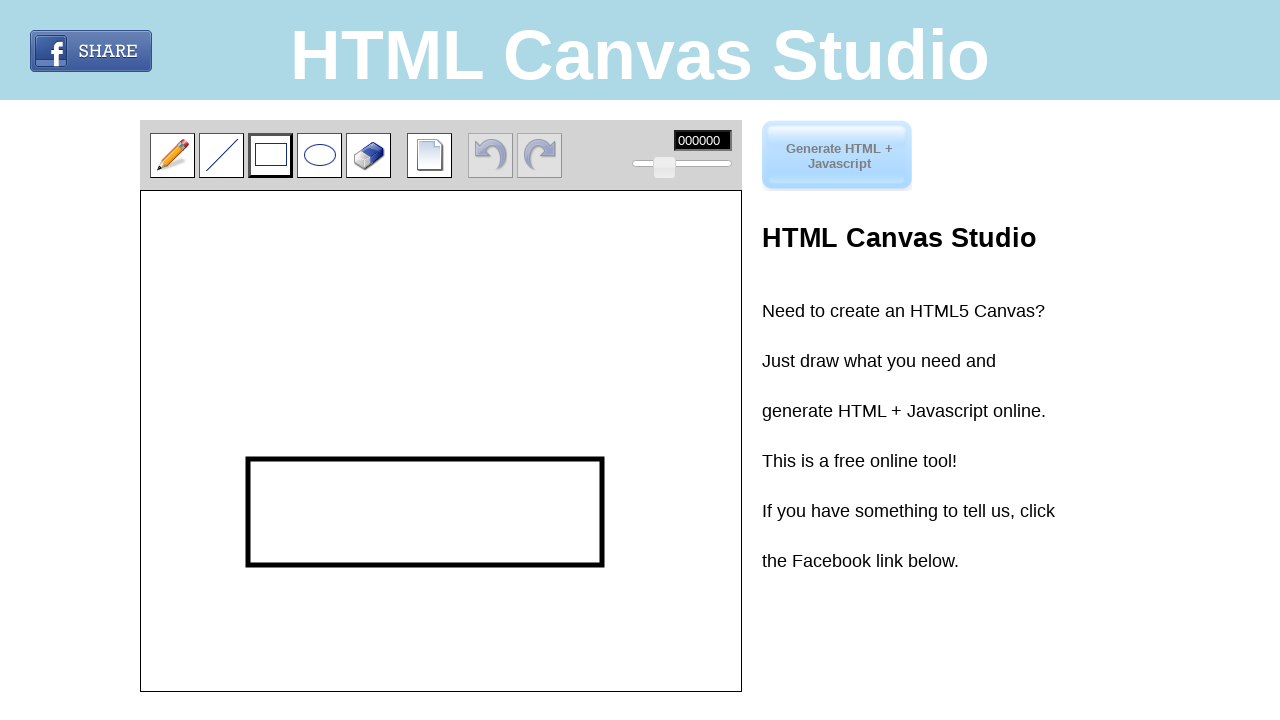

Released mouse button to complete rectangle drawing at (602, 566)
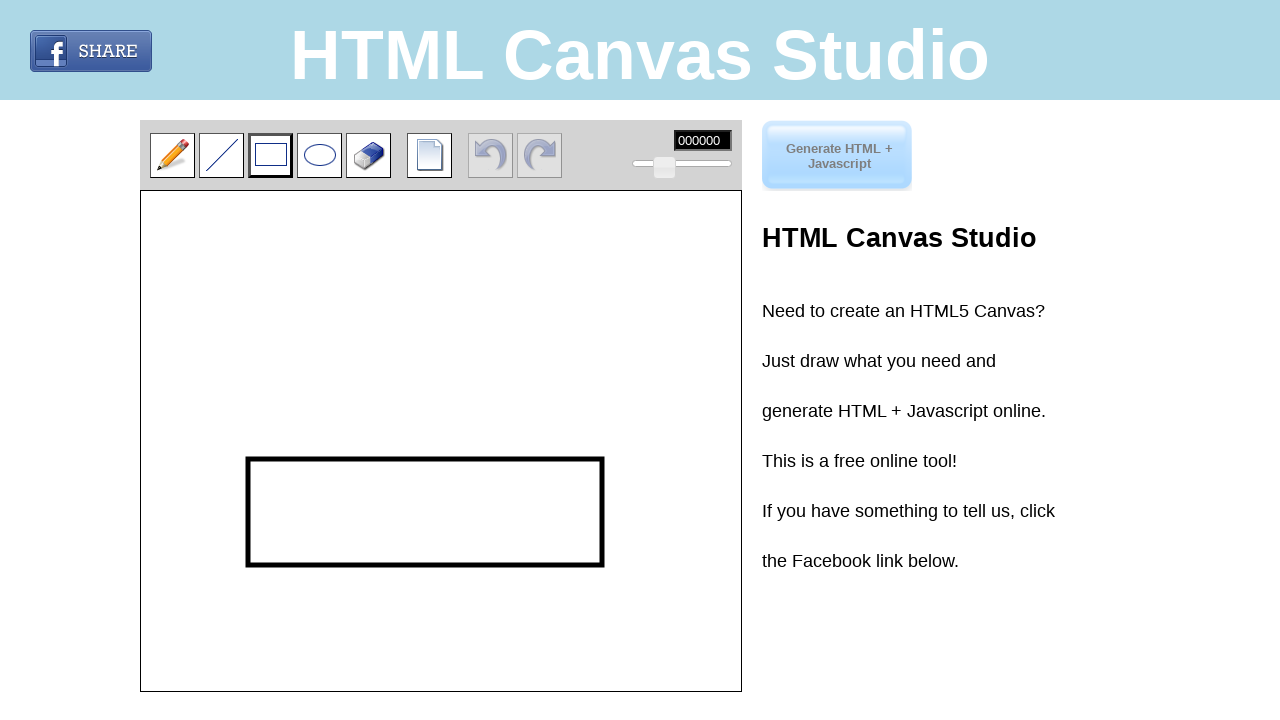

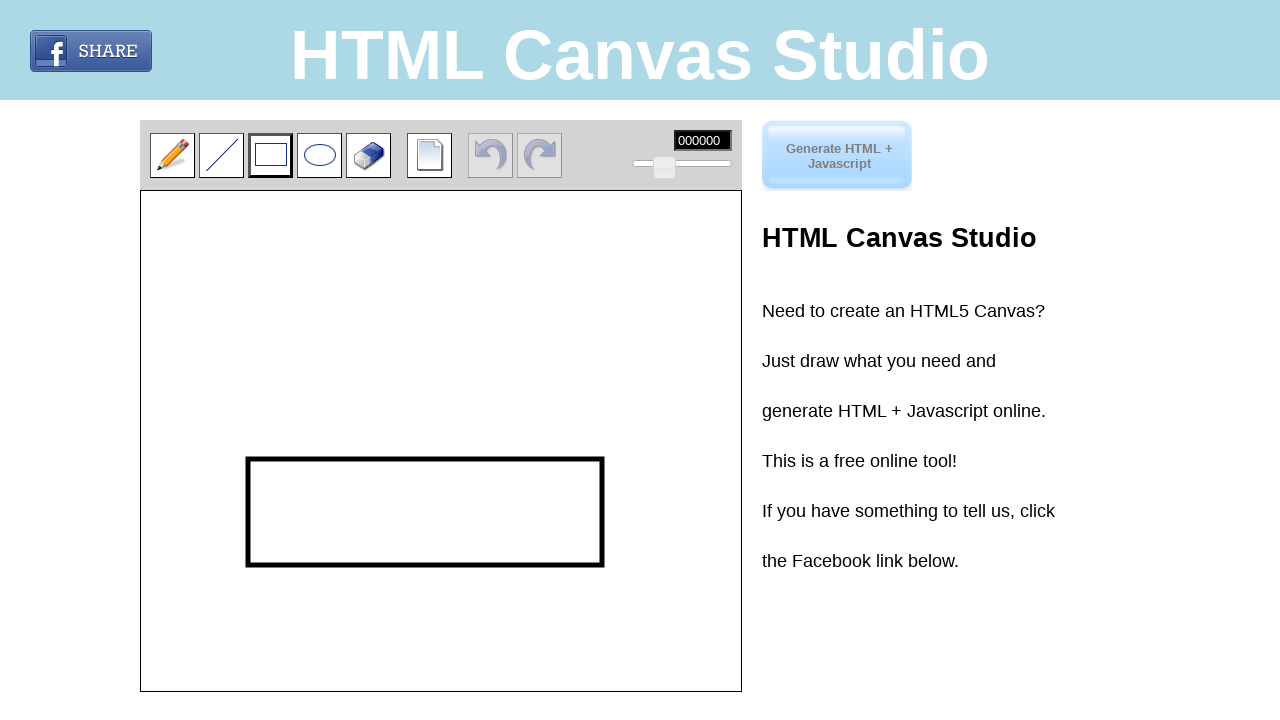